Tests browser window handling functionality including opening new tabs, new windows, and new window messages, then verifying content and switching between windows on the DemoQA website.

Starting URL: https://demoqa.com/

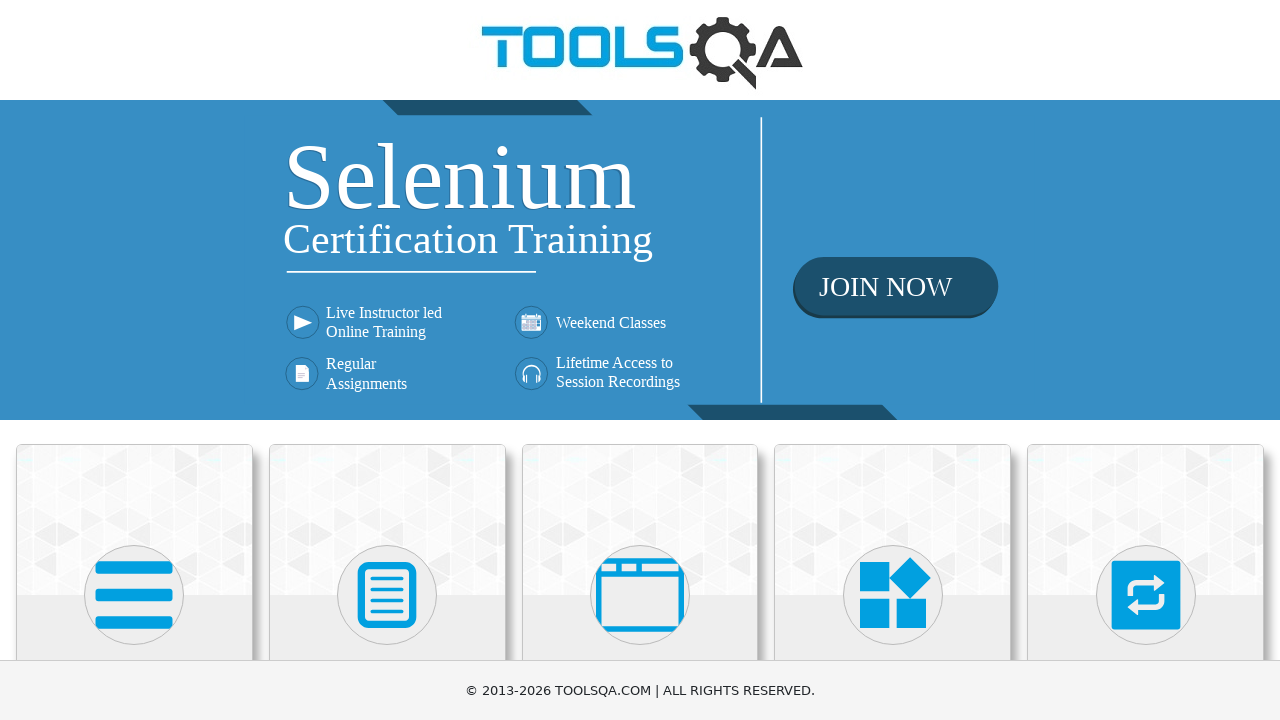

Scrolled to 'Alerts, Frame & Windows' menu into view
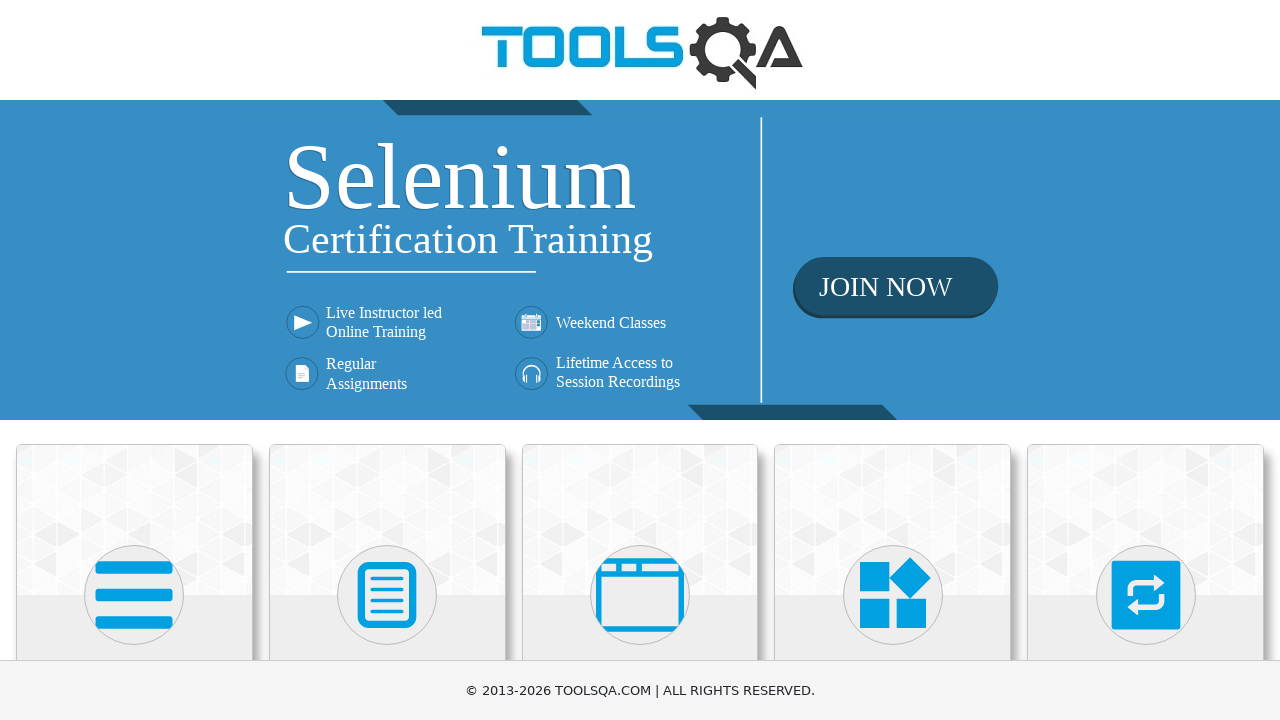

Clicked on 'Alerts, Frame & Windows' menu at (640, 360) on xpath=//h5[text()='Alerts, Frame & Windows']
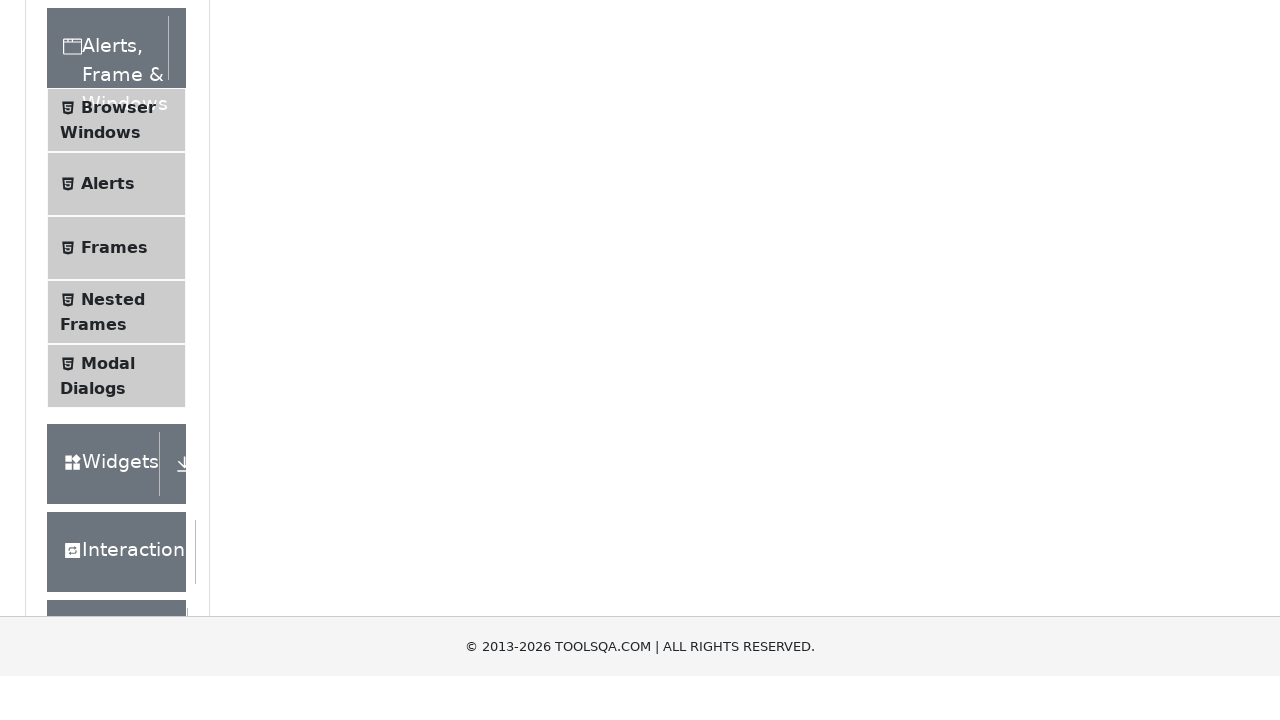

Clicked on 'Browser Windows' submenu at (118, 424) on xpath=//span[text()='Browser Windows']
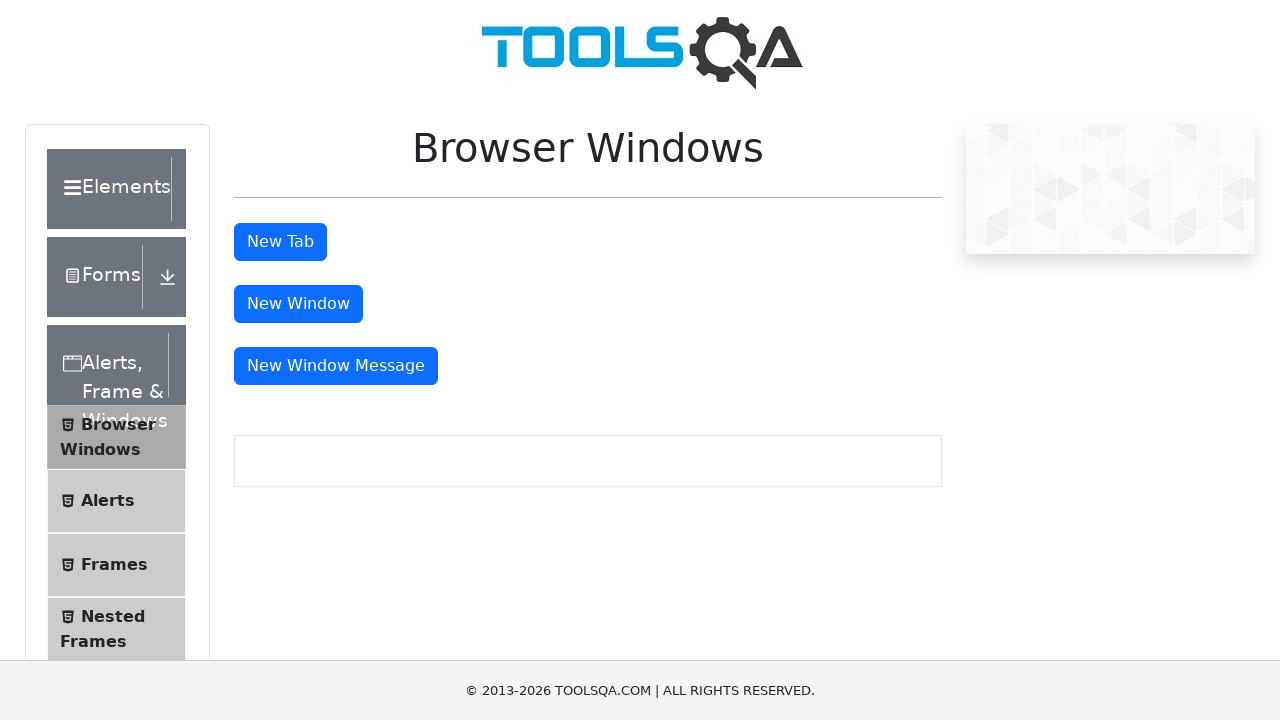

Clicked 'New Tab' button to open a new tab at (280, 242) on #tabButton
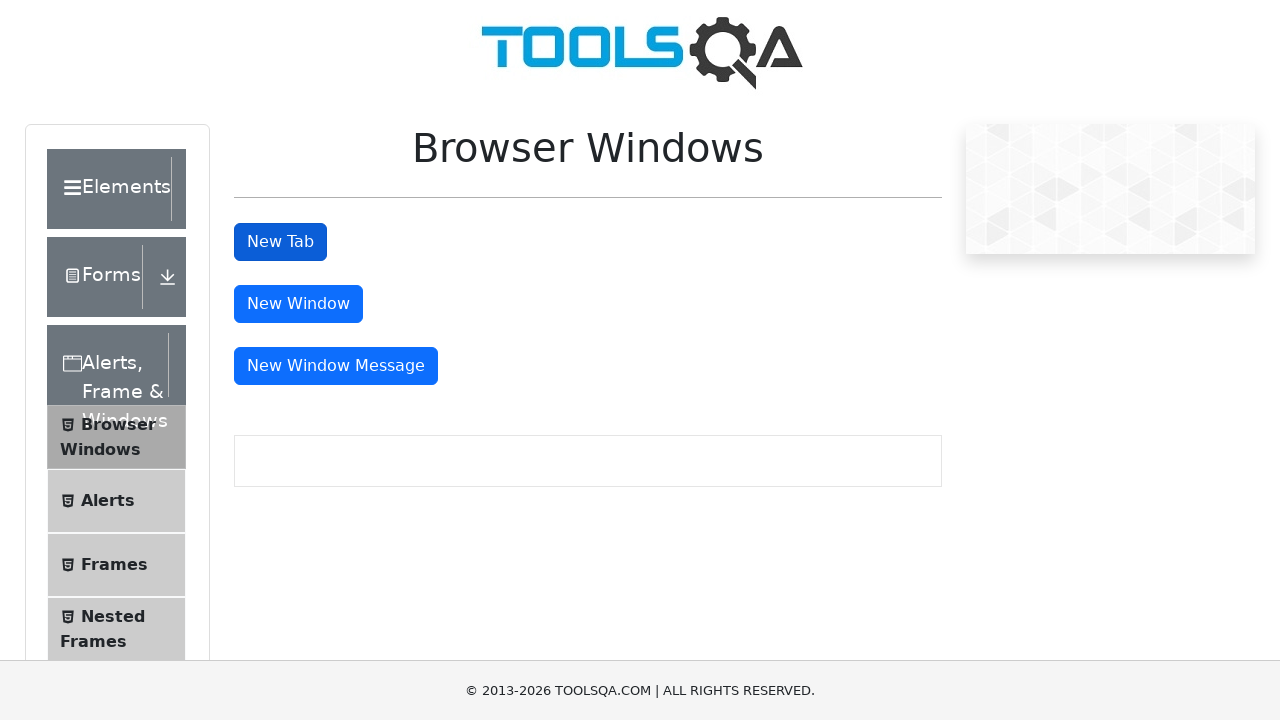

New tab loaded and ready
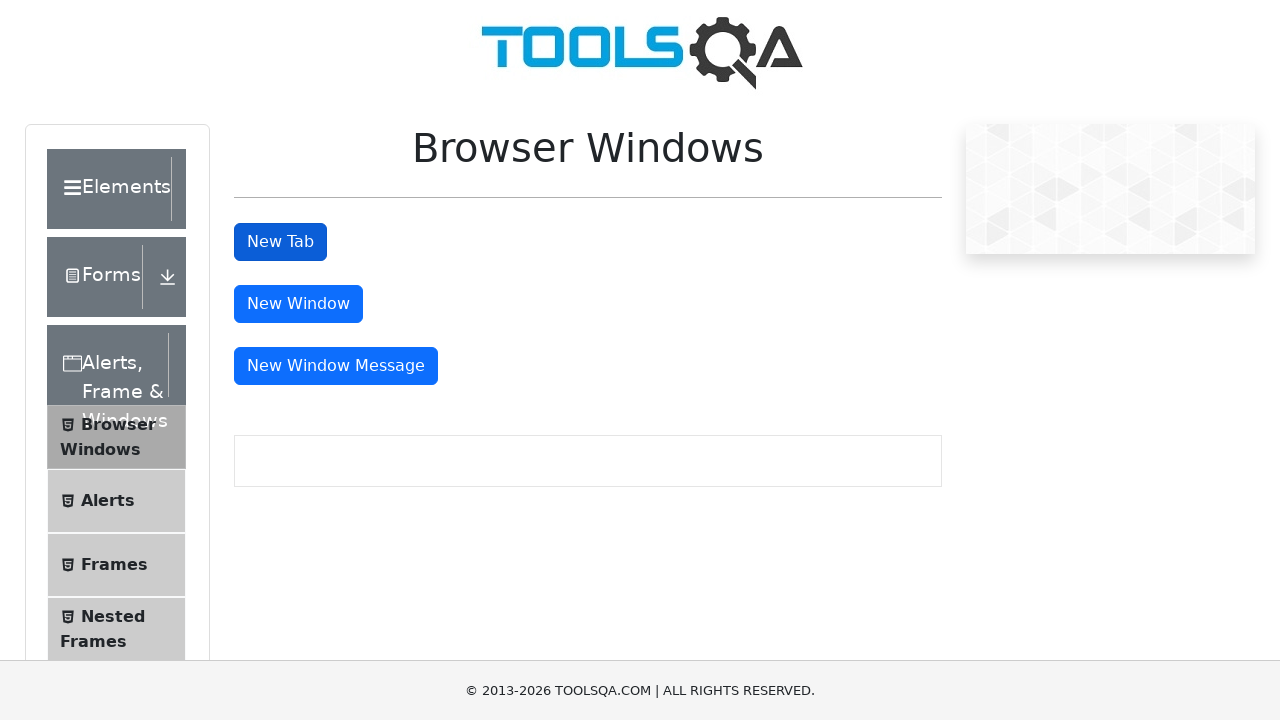

Verified 'This is a sample page' text on new tab
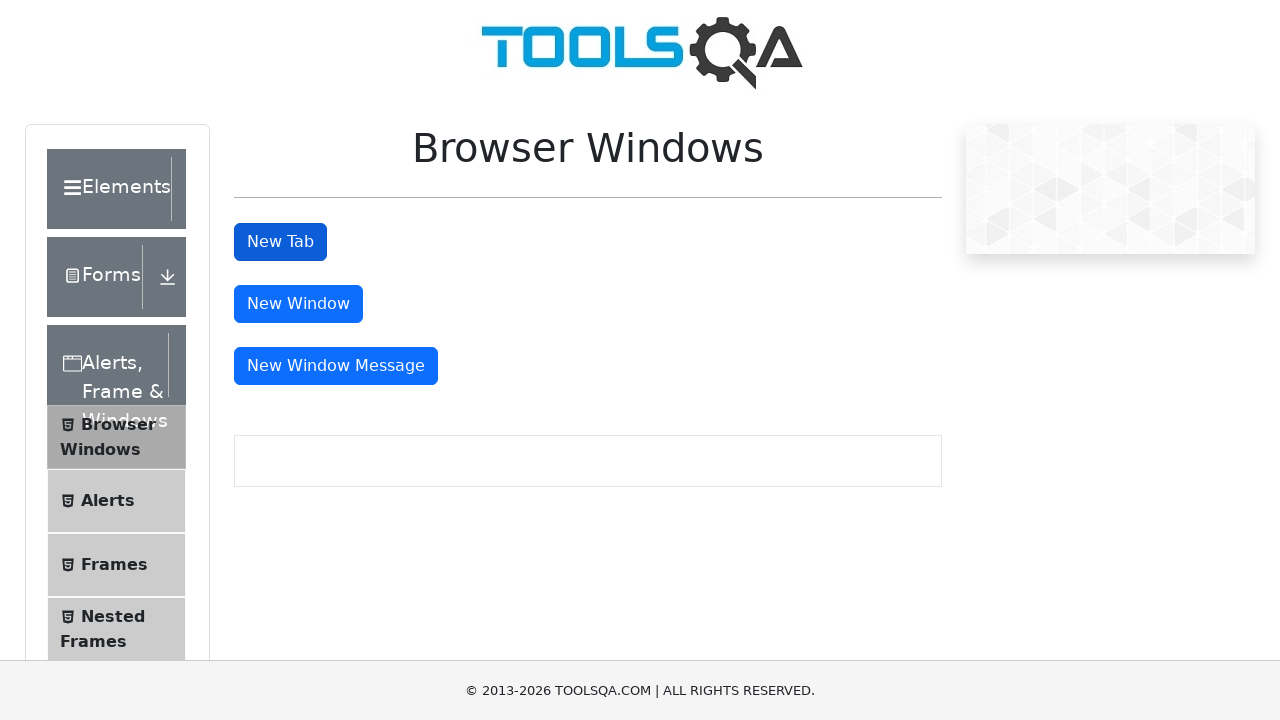

Closed the new tab
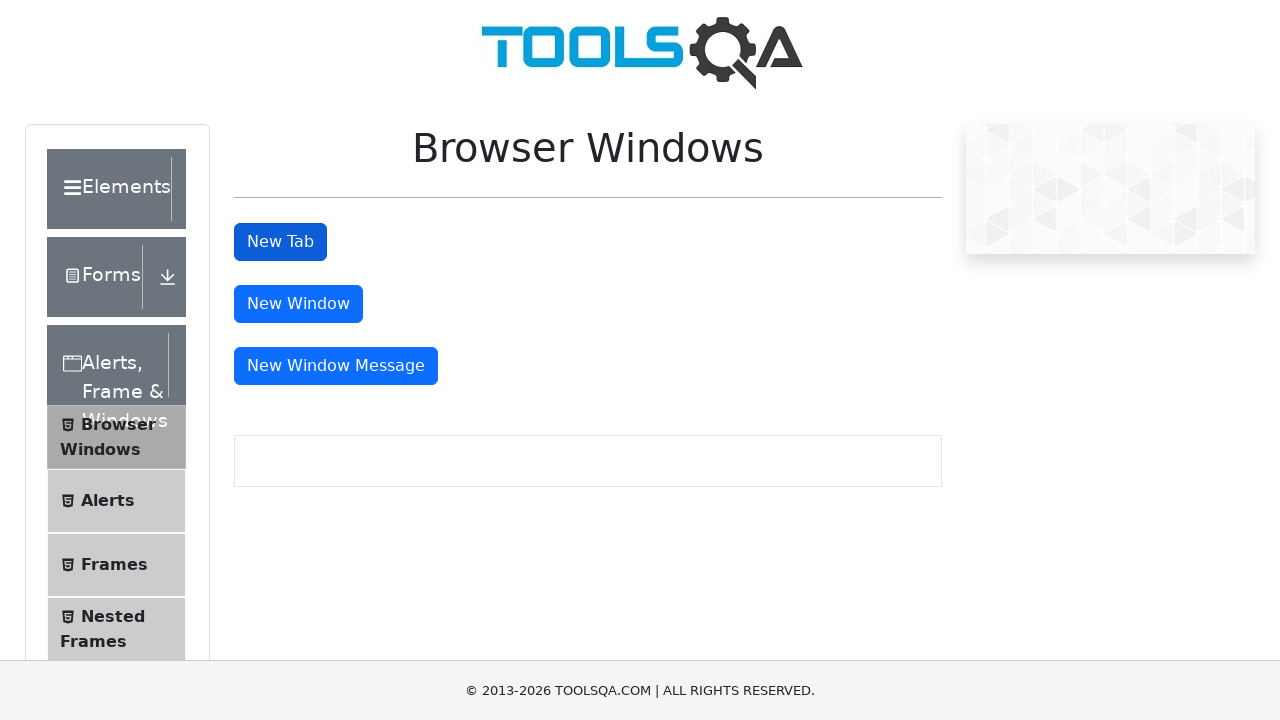

Clicked 'New Window' button to open a new window at (298, 304) on #windowButton
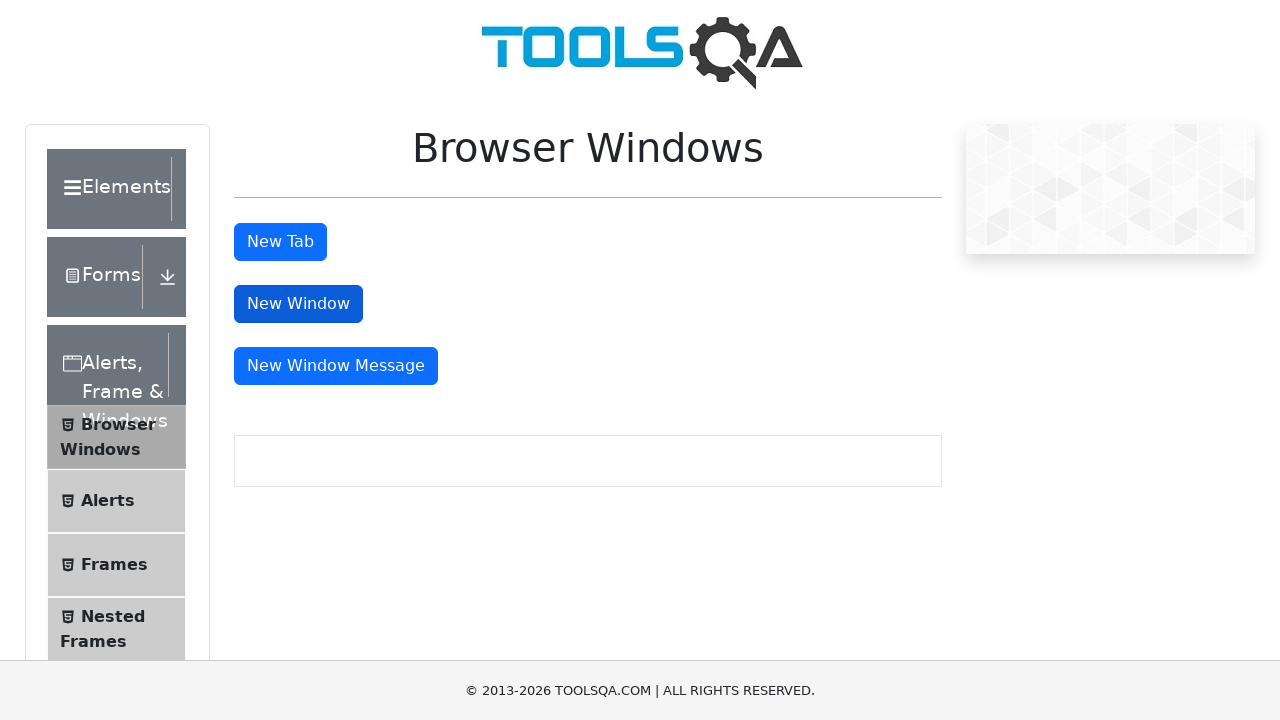

New window loaded and ready
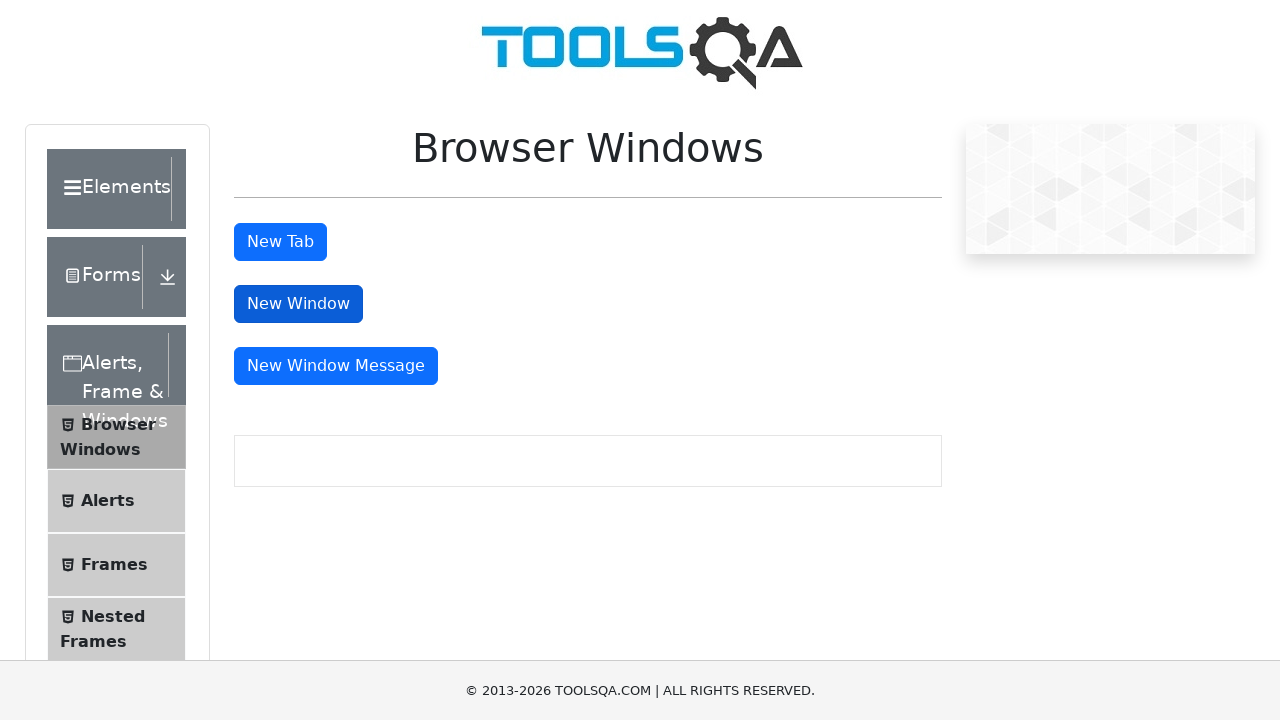

Verified 'This is a sample page' text on new window
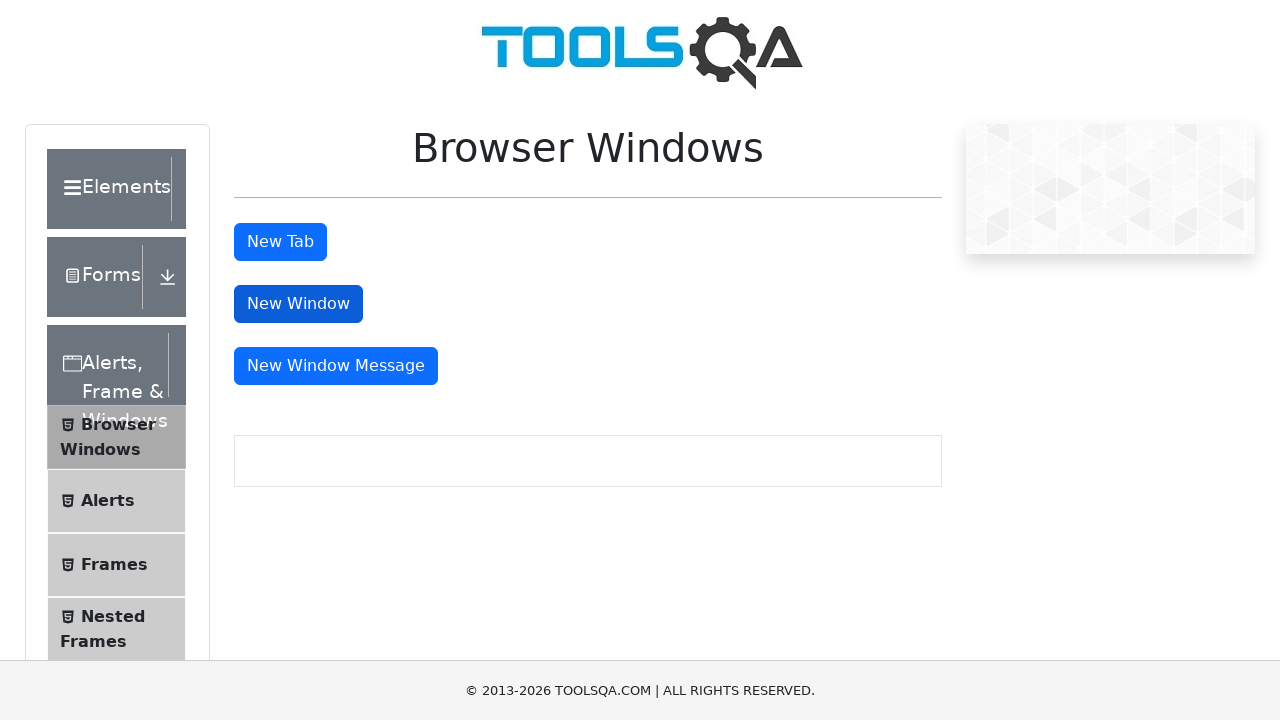

Closed the new window
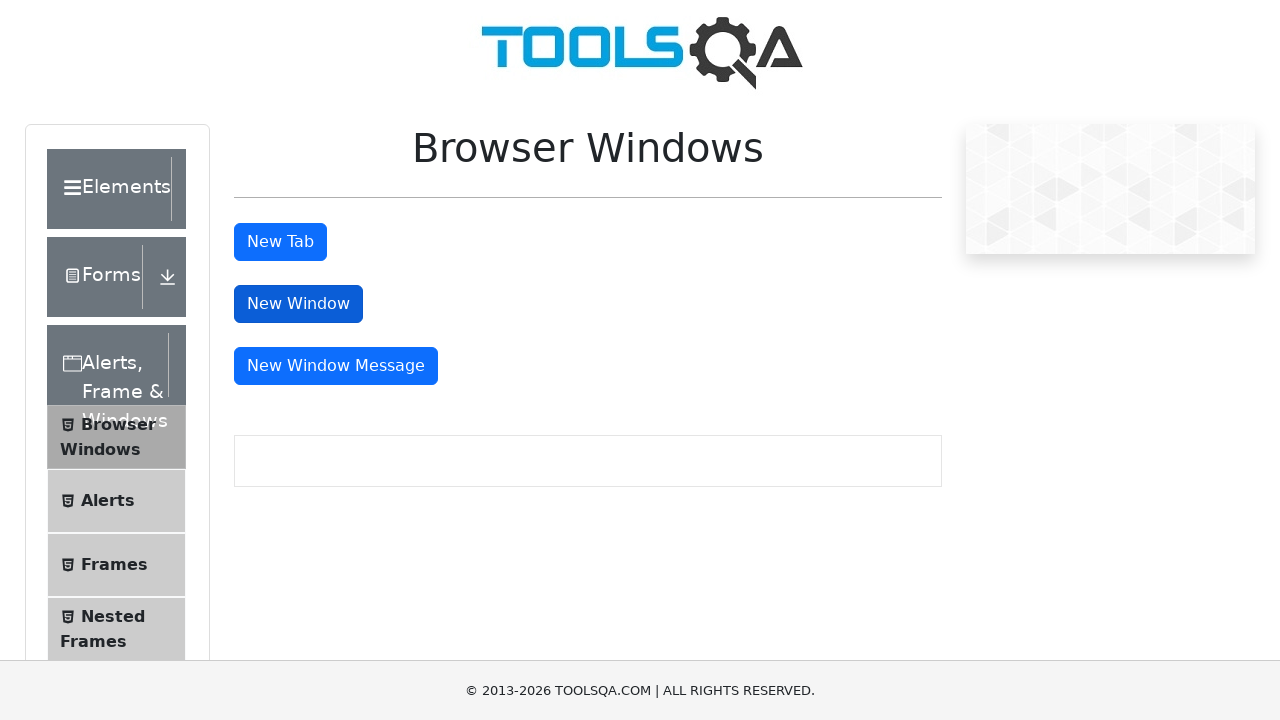

Clicked 'New Window Message' button to open a message window at (336, 366) on #messageWindowButton
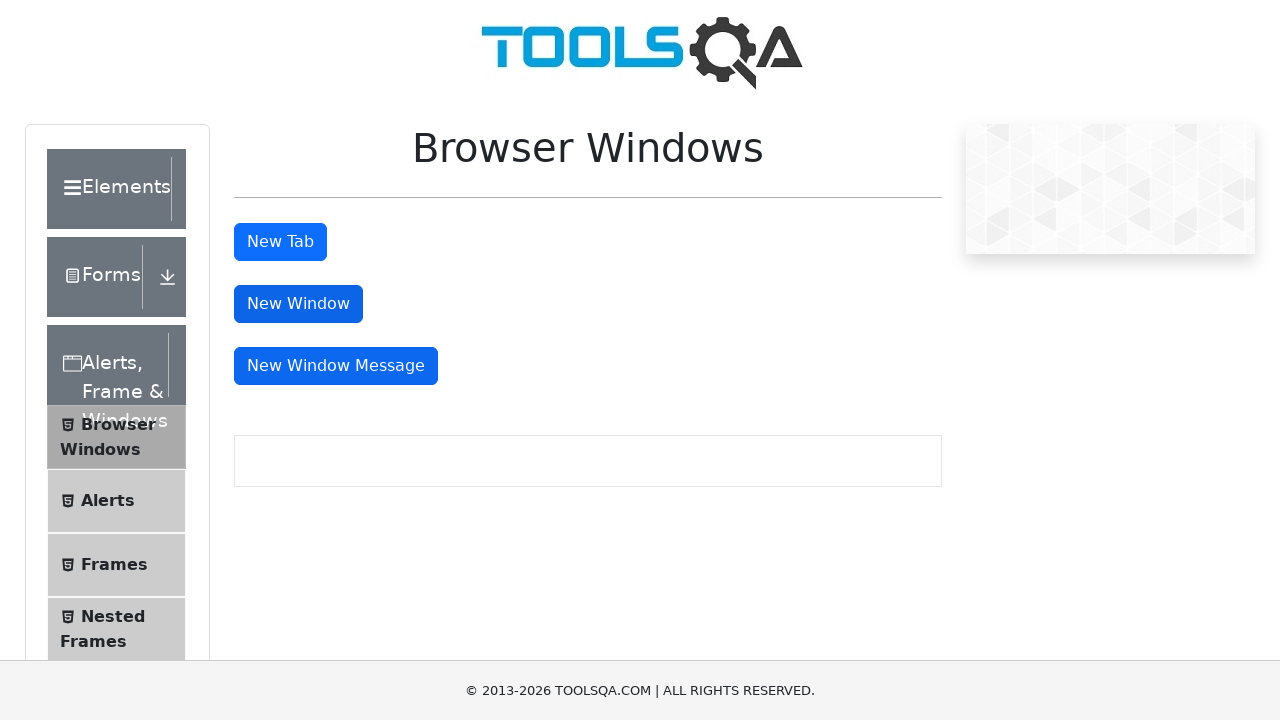

Message window loaded and ready
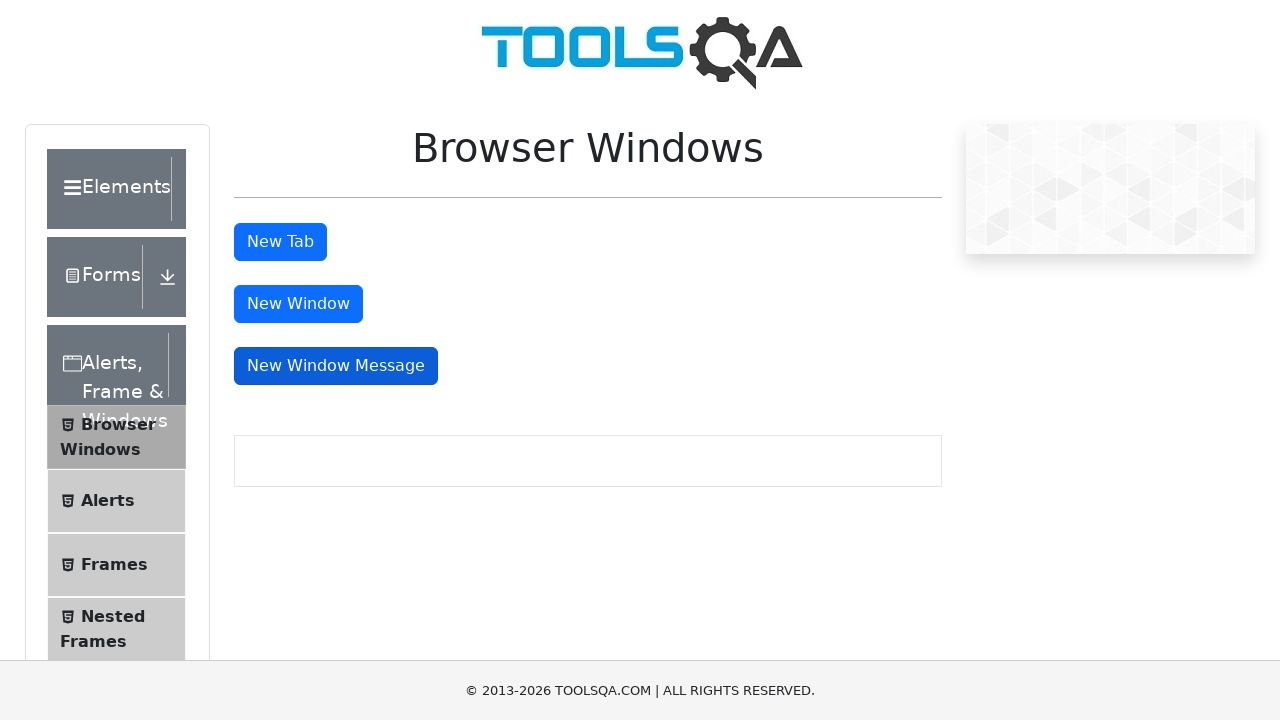

Verified that a new window was successfully opened
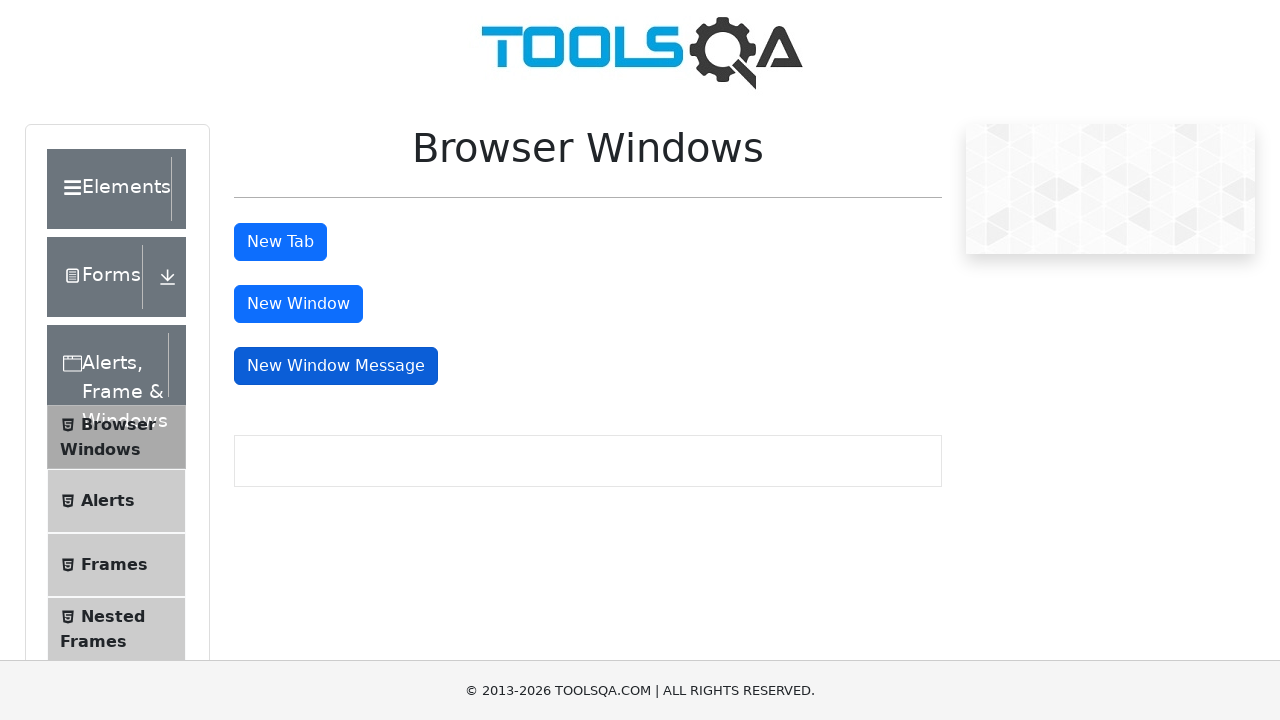

Closed the message window
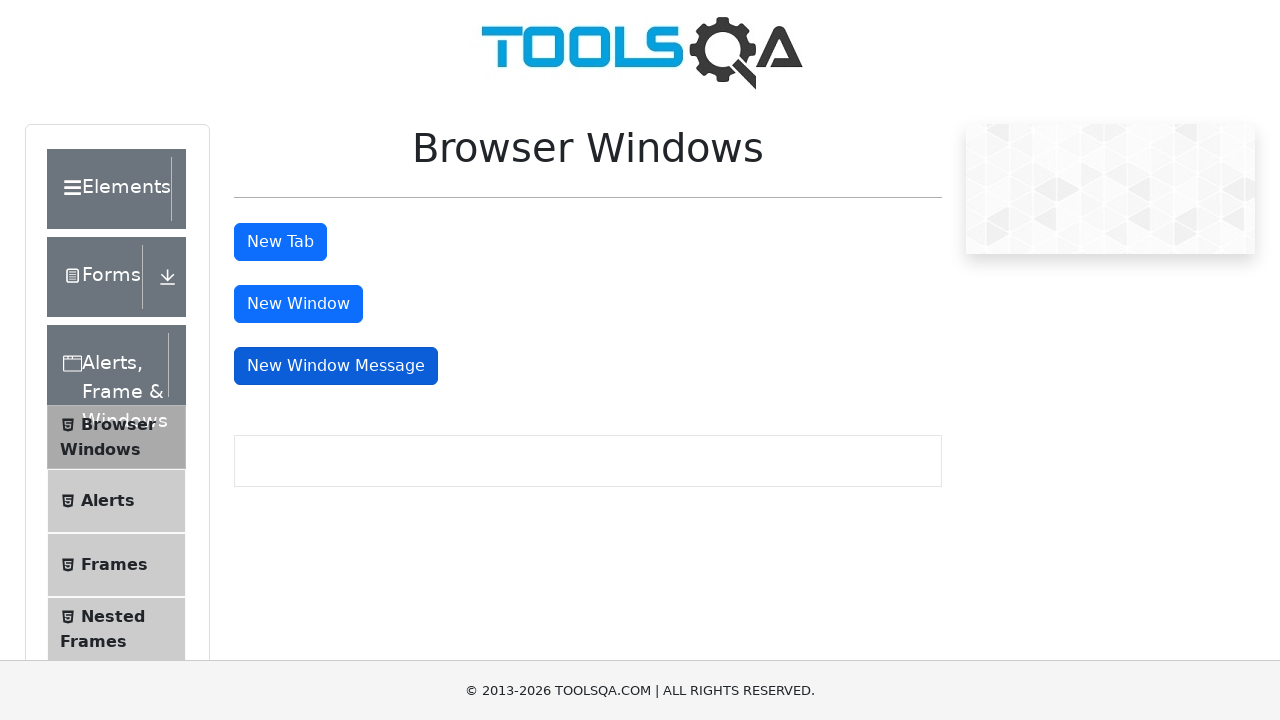

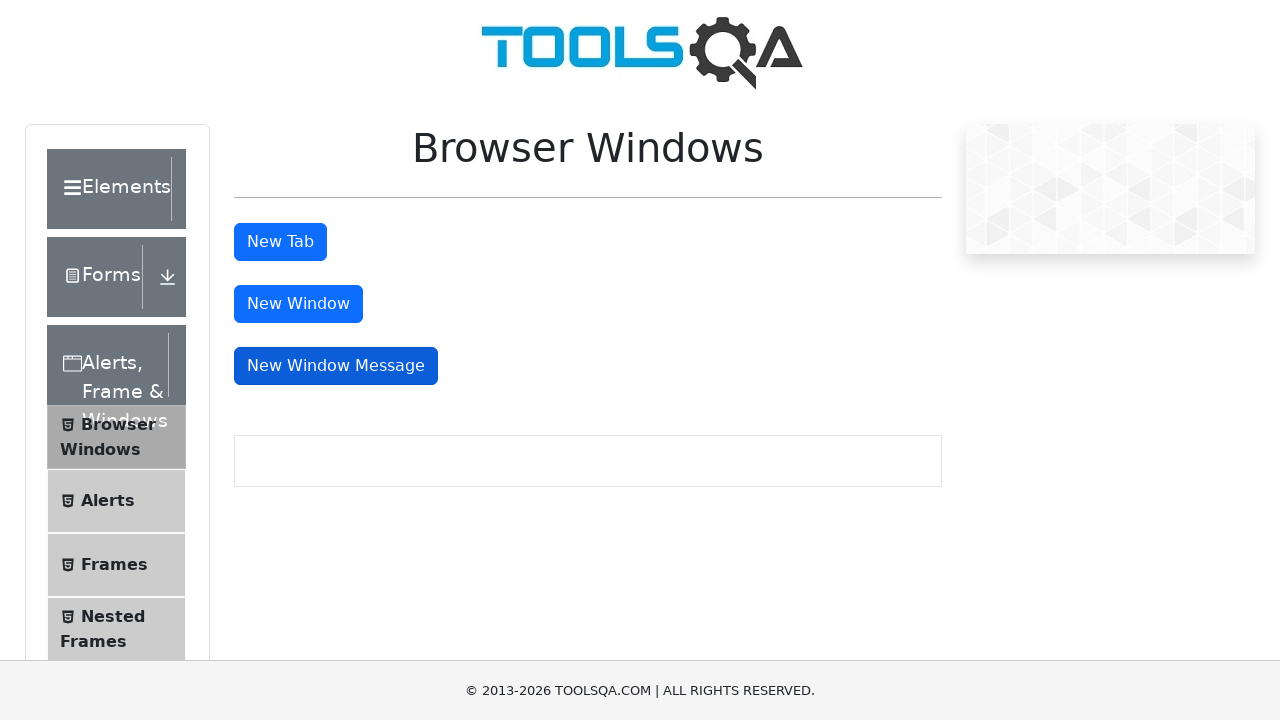